Tests mouse actions (double-click, right-click) on the DemoQA buttons page, then navigates to the text-box page to test keyboard actions with shift key for entering name and email in uppercase.

Starting URL: https://demoqa.com/buttons

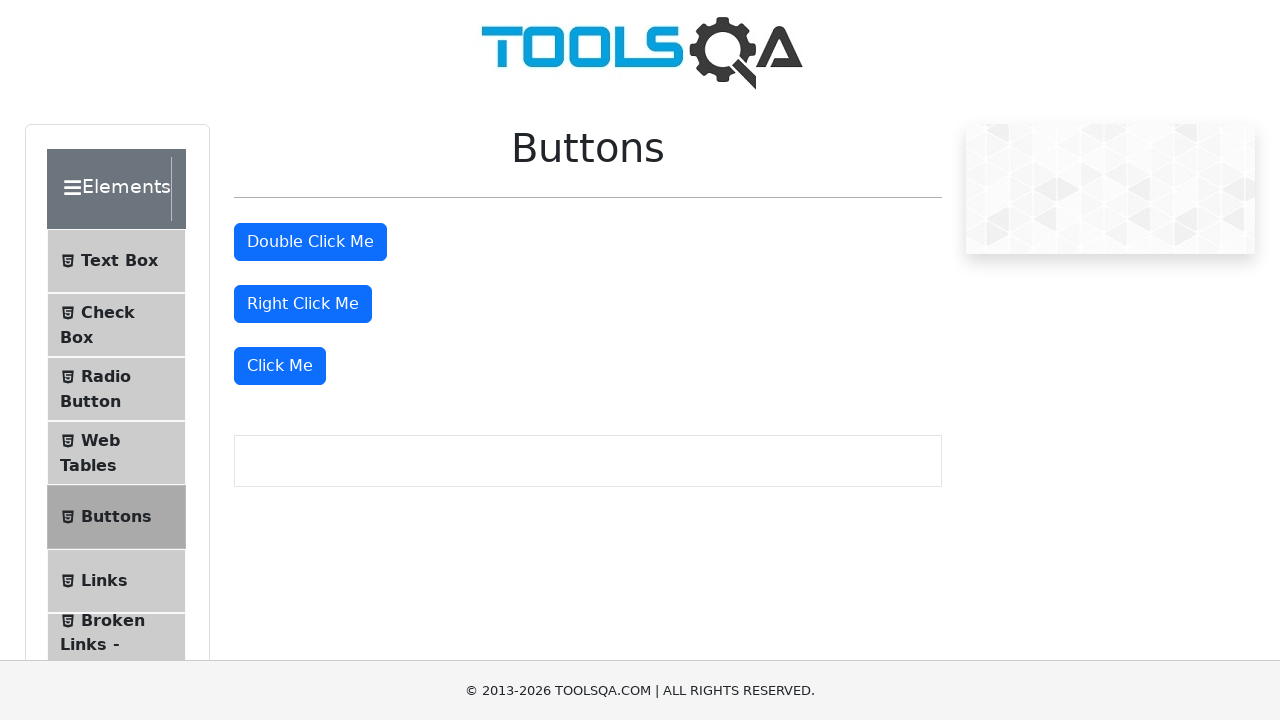

Double-clicked the double-click button at (310, 242) on #doubleClickBtn
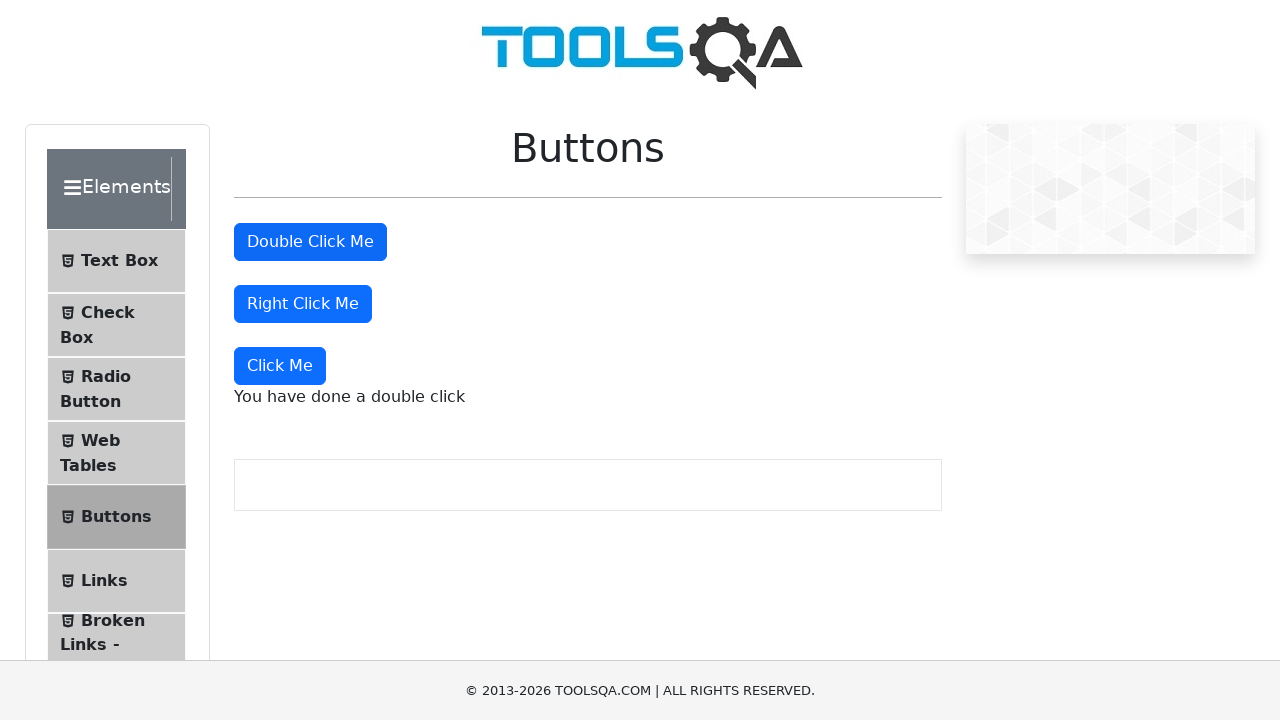

Waited 1 second for double-click action to register
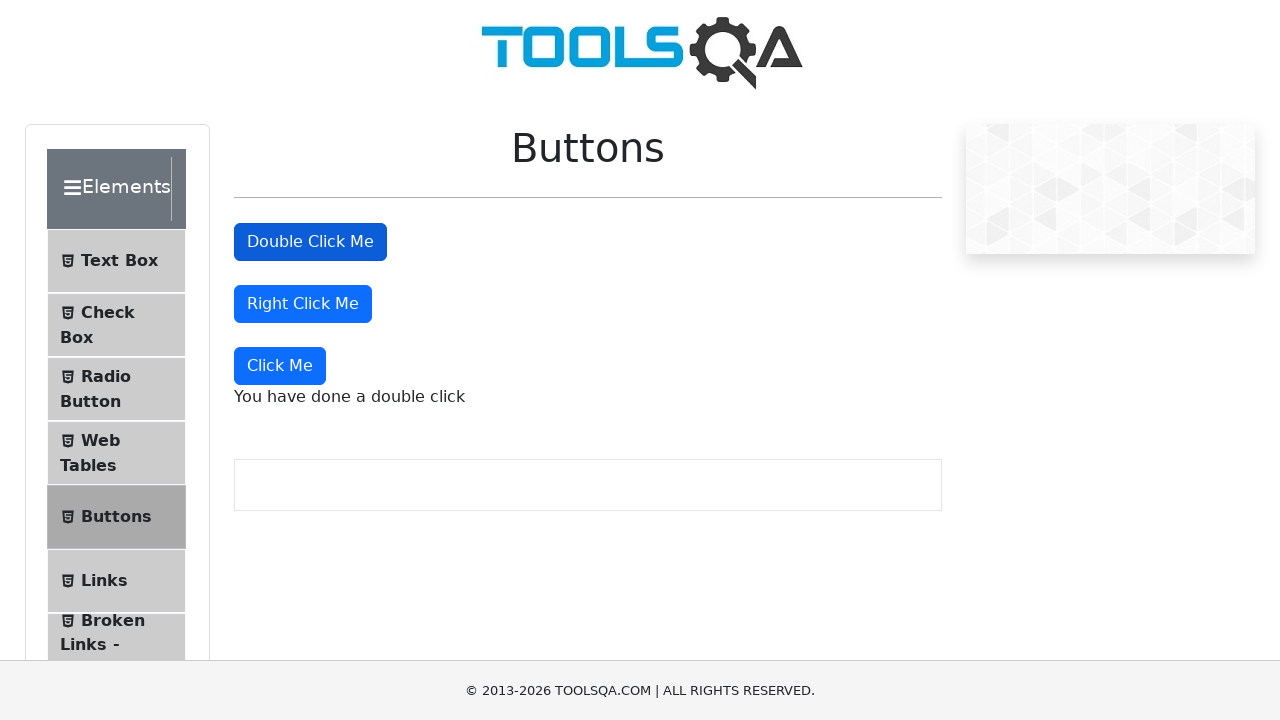

Right-clicked the right-click button at (303, 304) on #rightClickBtn
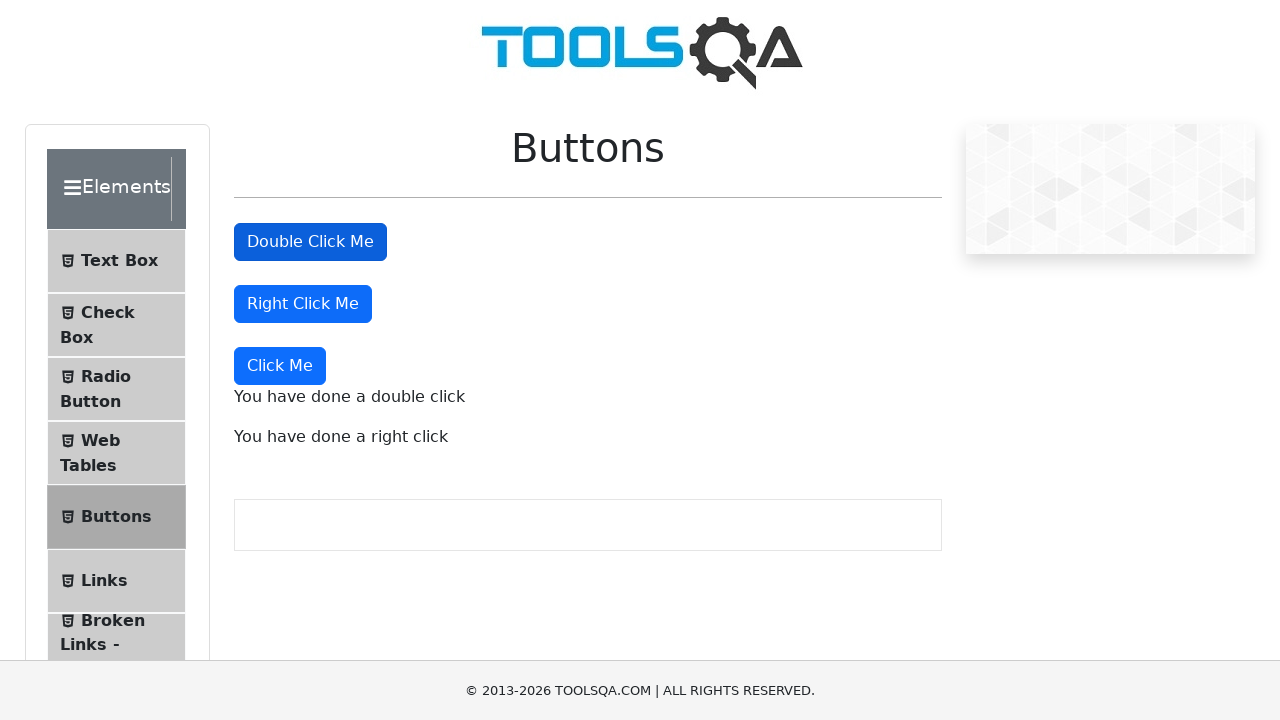

Waited 1 second for right-click action to register
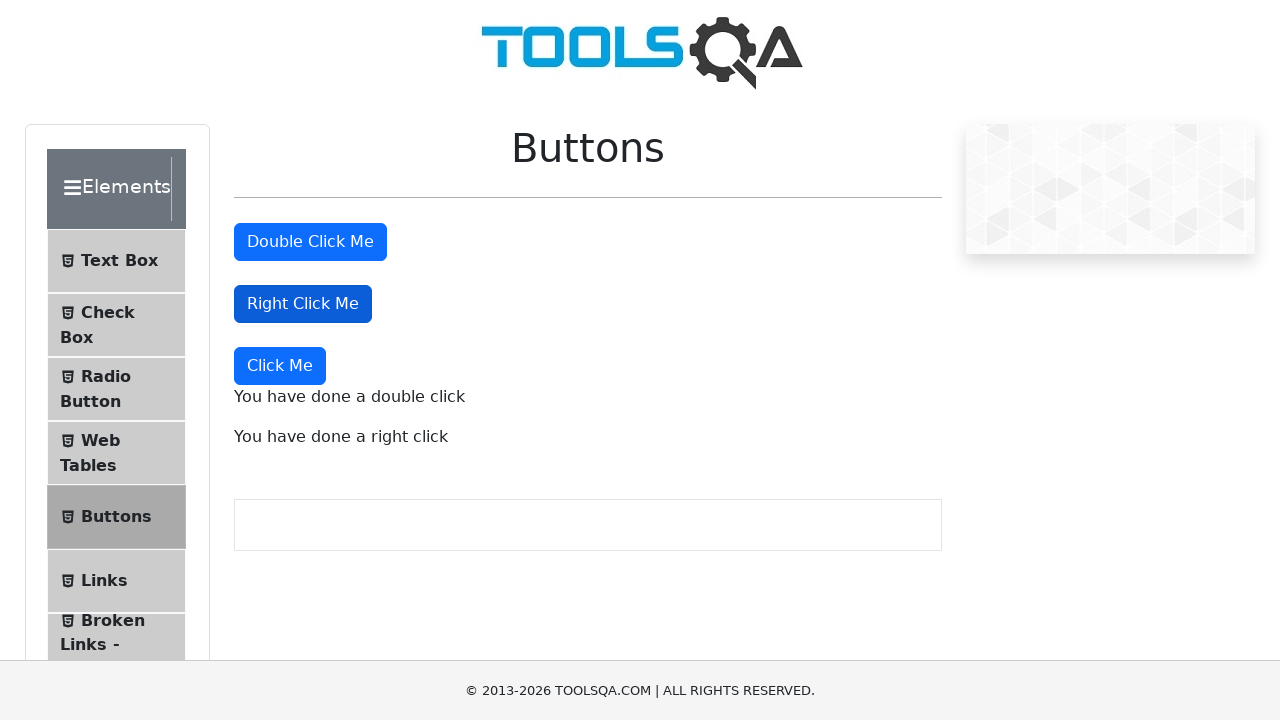

Navigated to DemoQA text-box page
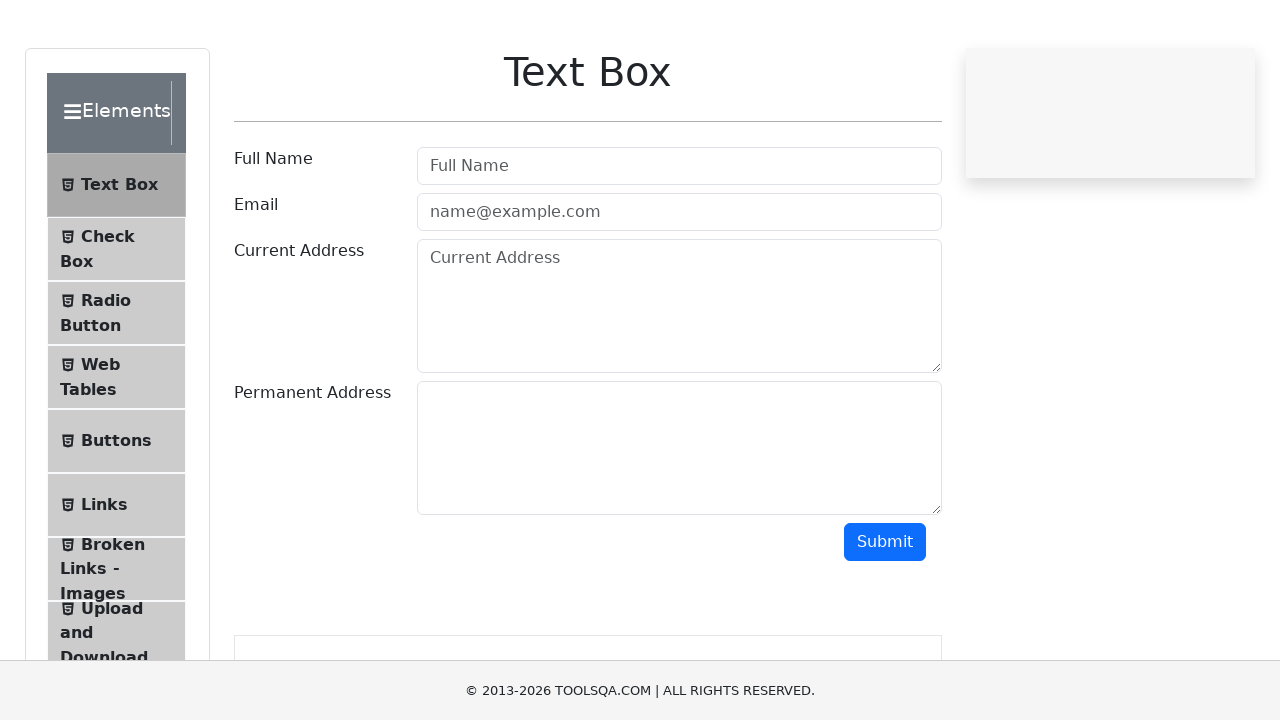

Filled name field with 'JOHN ANDERSON' in uppercase on #userName
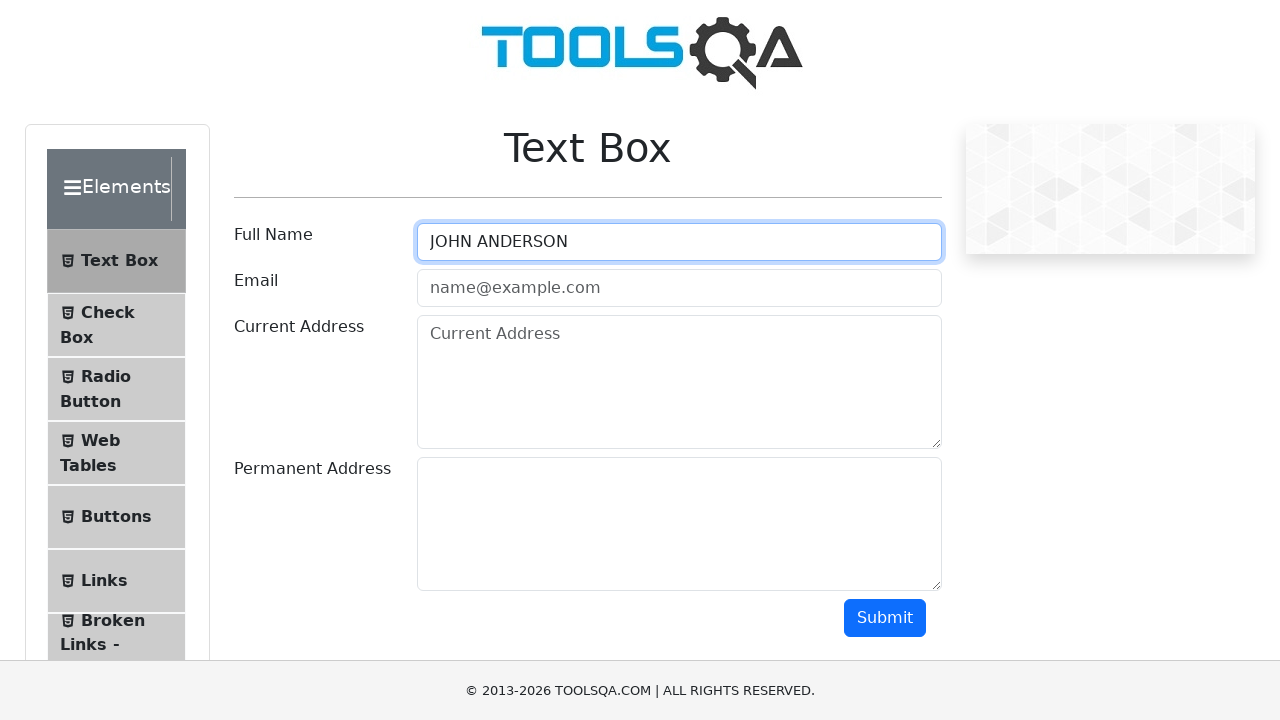

Filled email field with 'john.anderson@example.com' on #userEmail
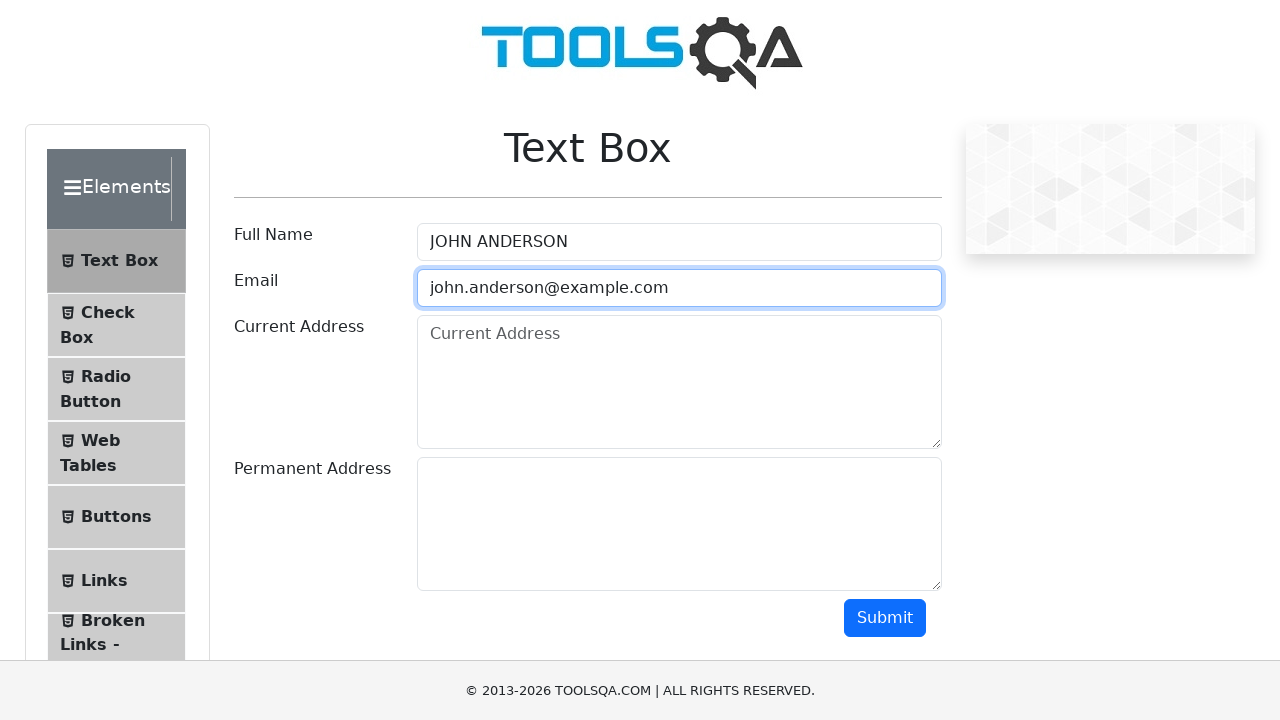

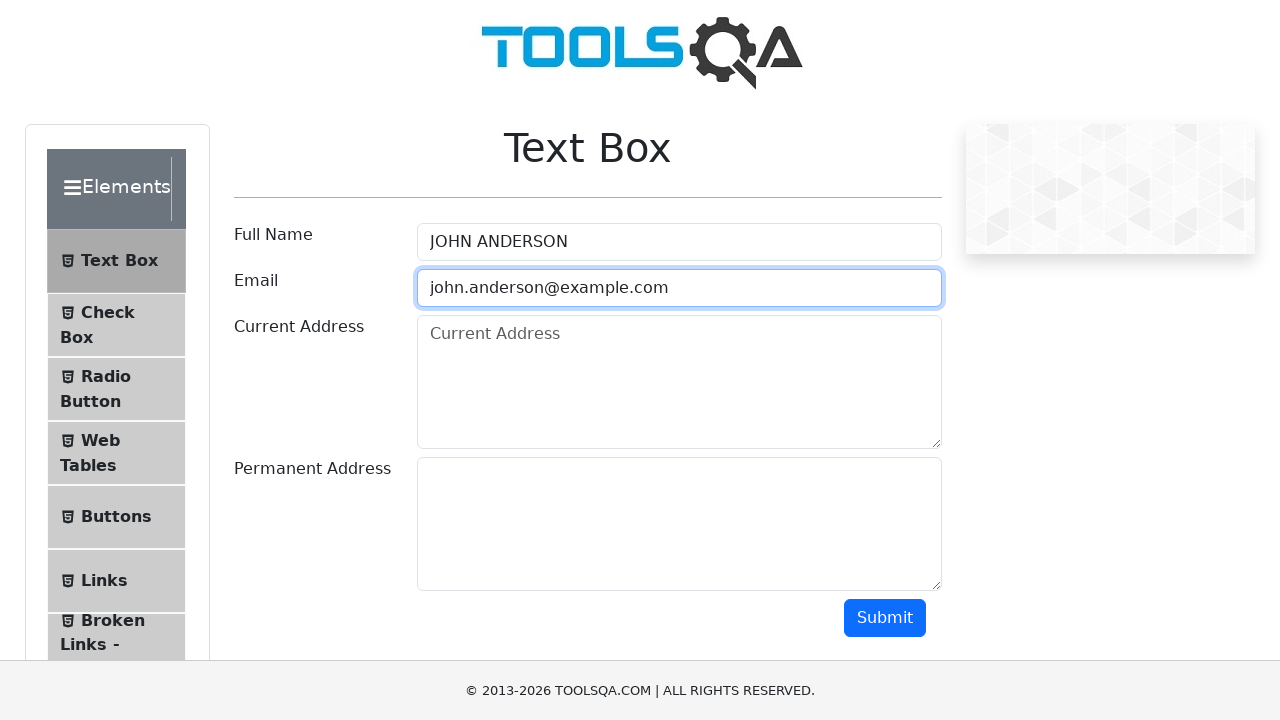